Tests dropdown selection functionality by selecting options using different methods (by index and by visible text)

Starting URL: https://rahulshettyacademy.com/dropdownsPractise/

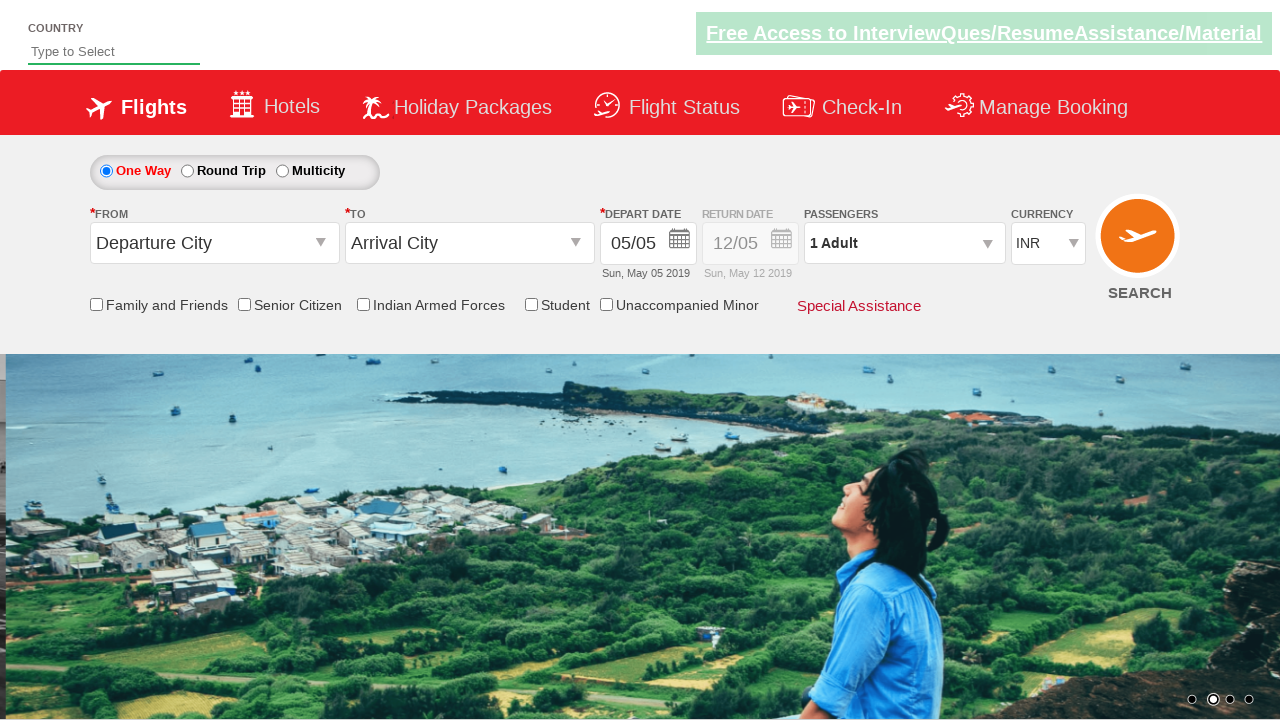

Located currency dropdown element
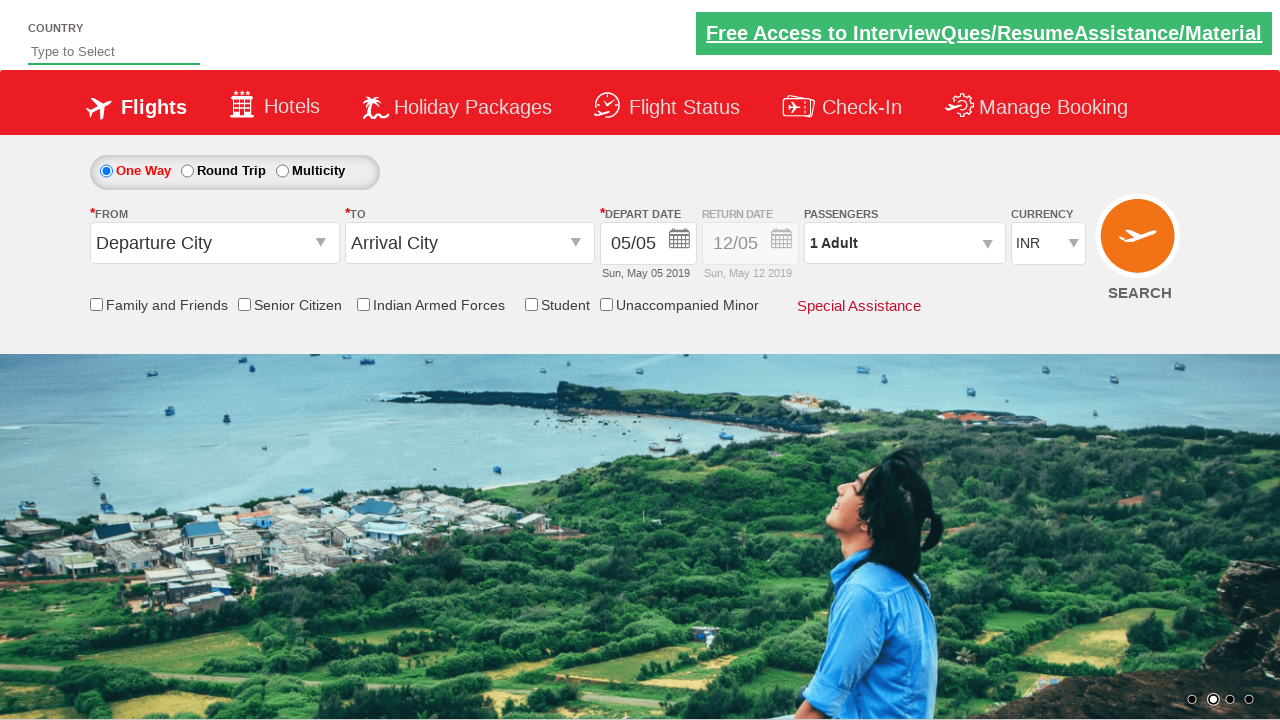

Selected 4th option (index 3) from currency dropdown on #ctl00_mainContent_DropDownListCurrency
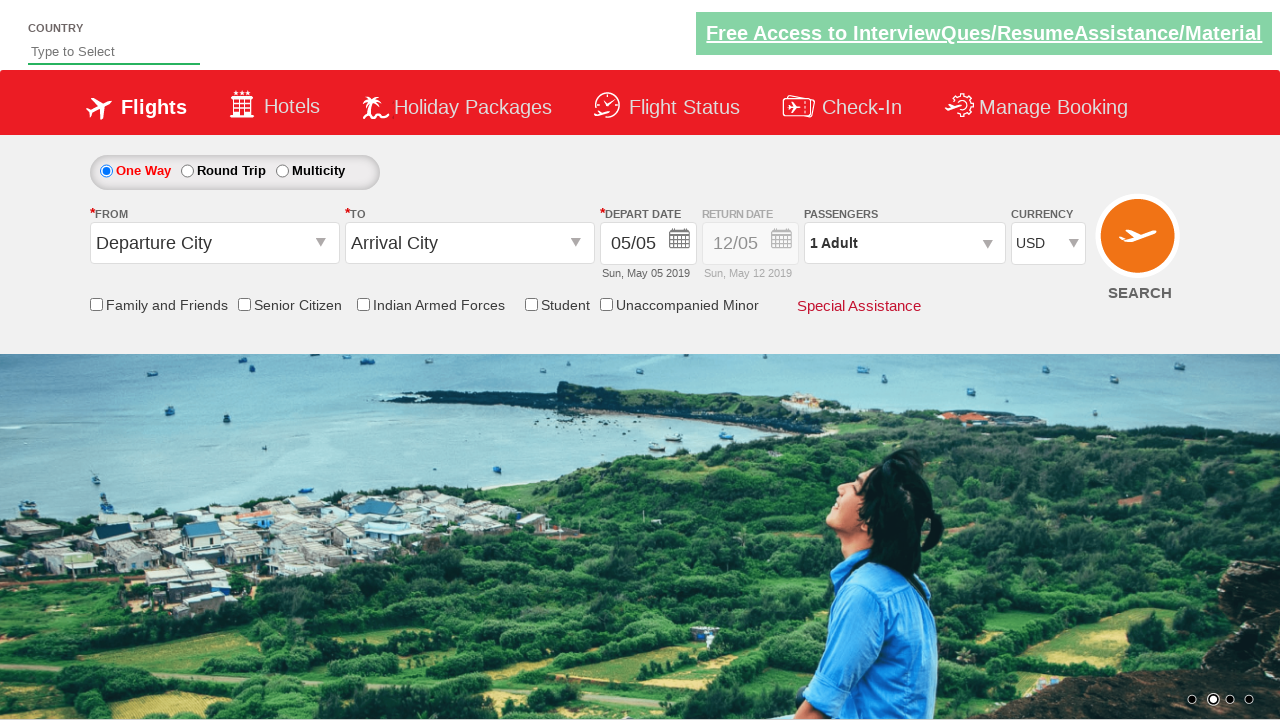

Selected 'AED' currency from dropdown by visible text on #ctl00_mainContent_DropDownListCurrency
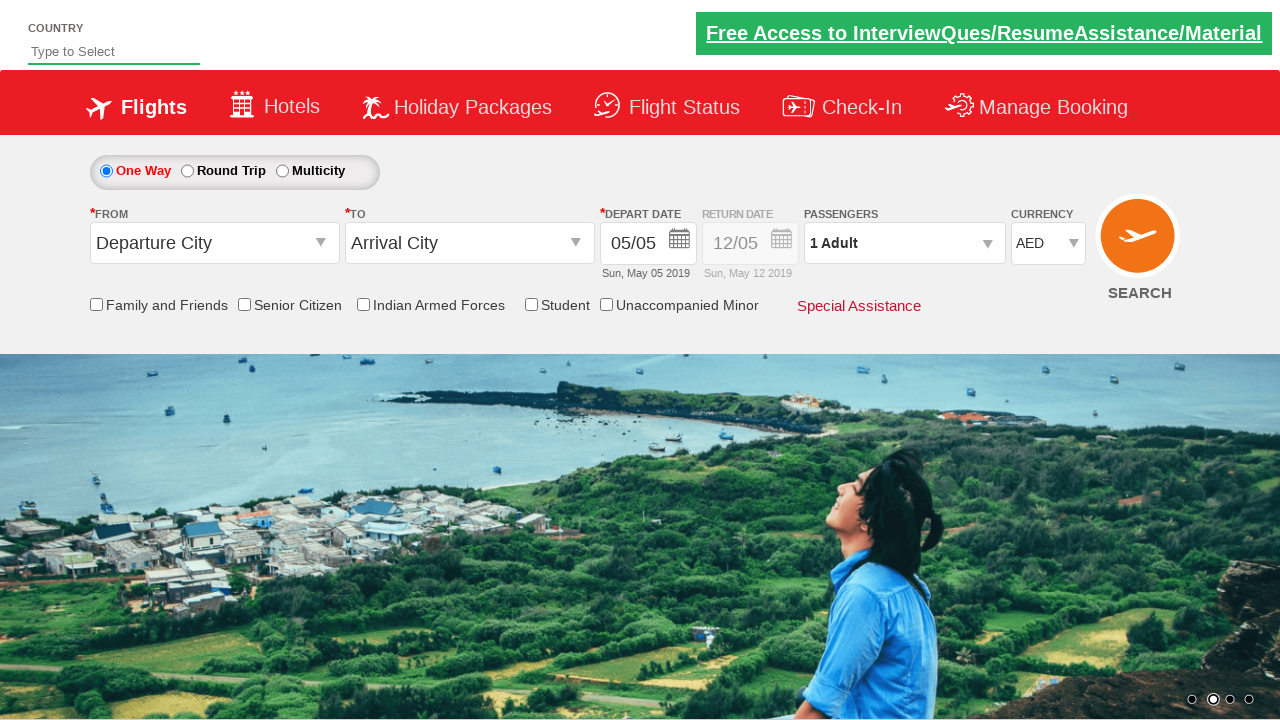

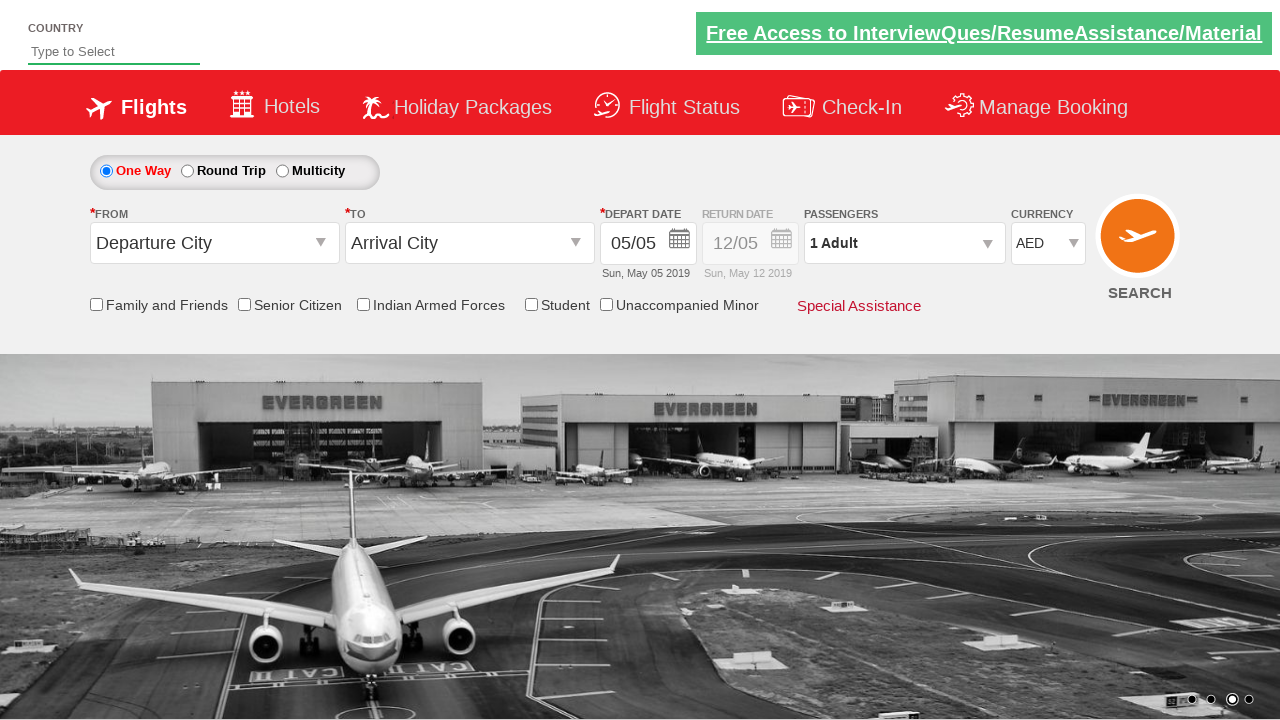